Tests the e-commerce checkout flow by adding a Demo eBook to cart and filling out billing/payment details with credit card information on a shop demo site.

Starting URL: https://shopdemo.fatfreeshop.com/

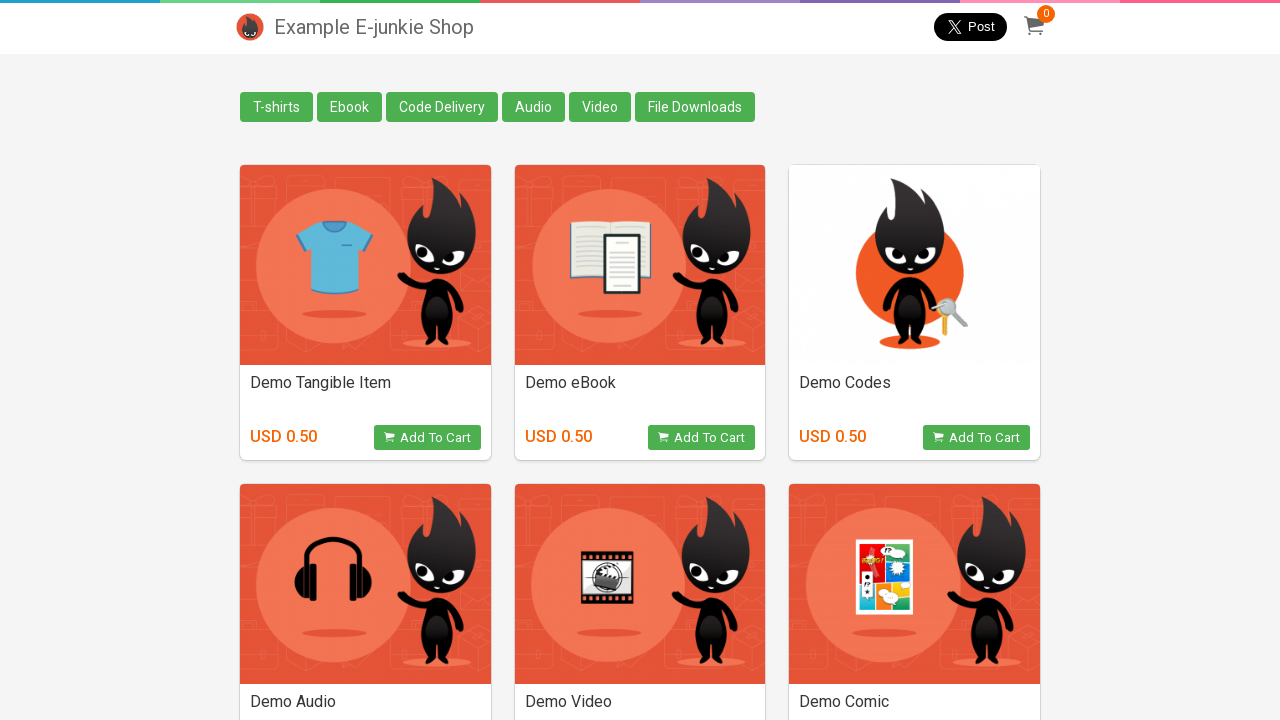

eBook product link selector loaded
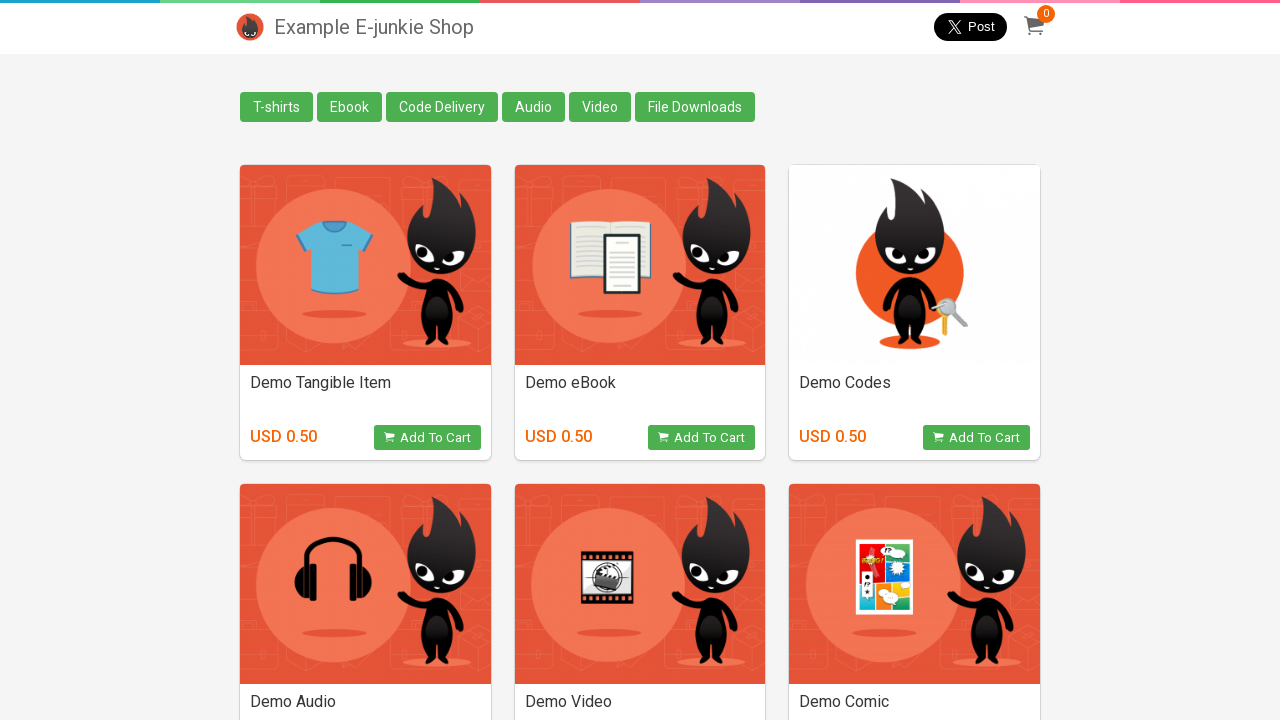

Clicked on eBook product link at (350, 107) on (//div[@class='column all_tag' ])//a[2]
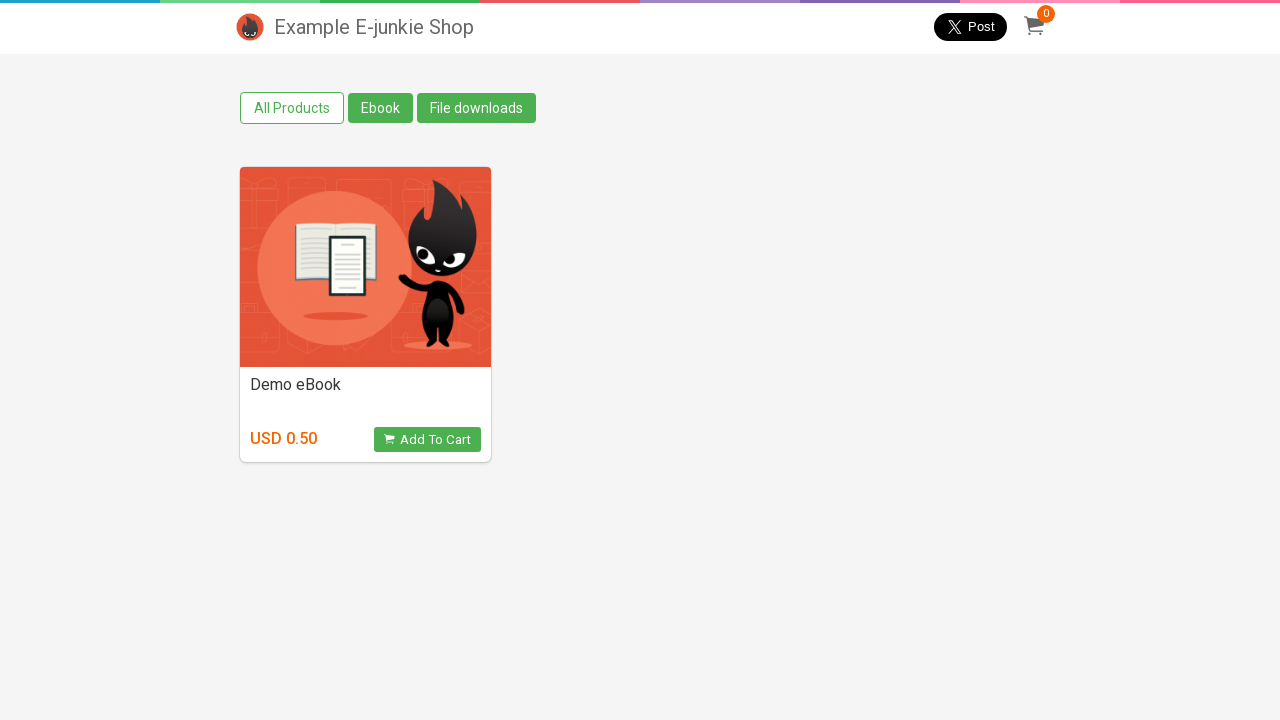

Demo eBook title appeared on page
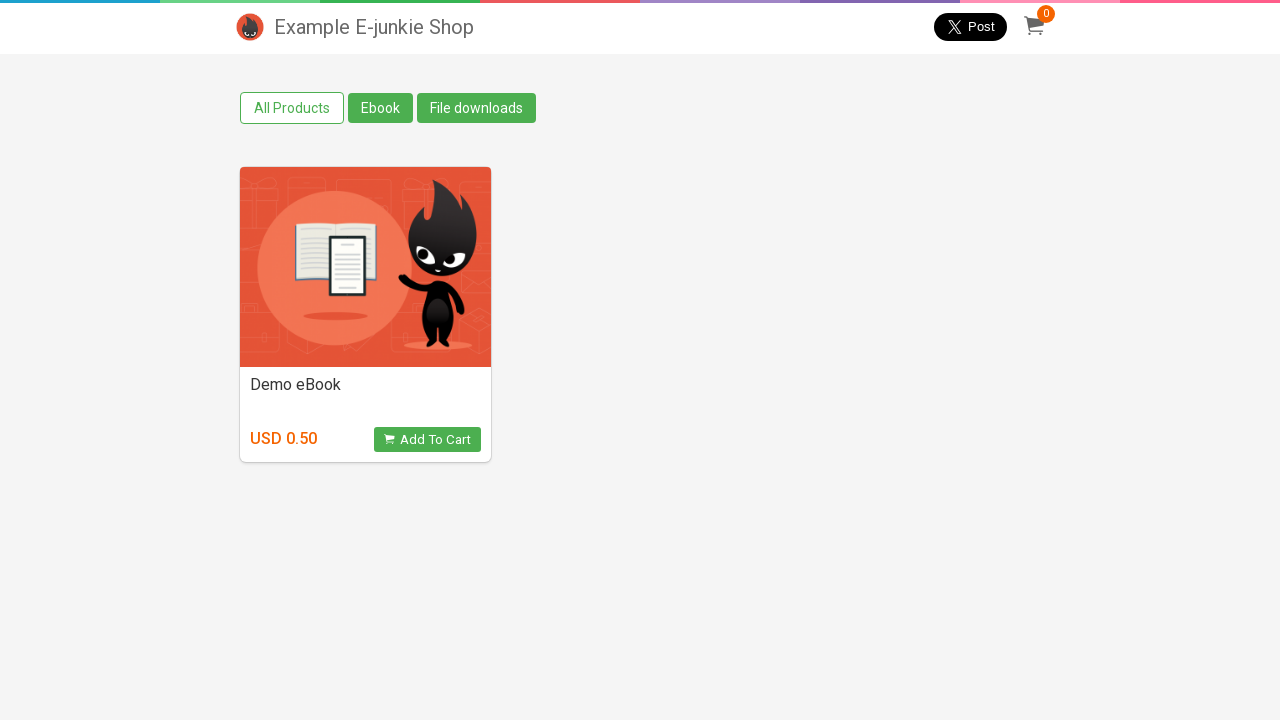

View product button loaded
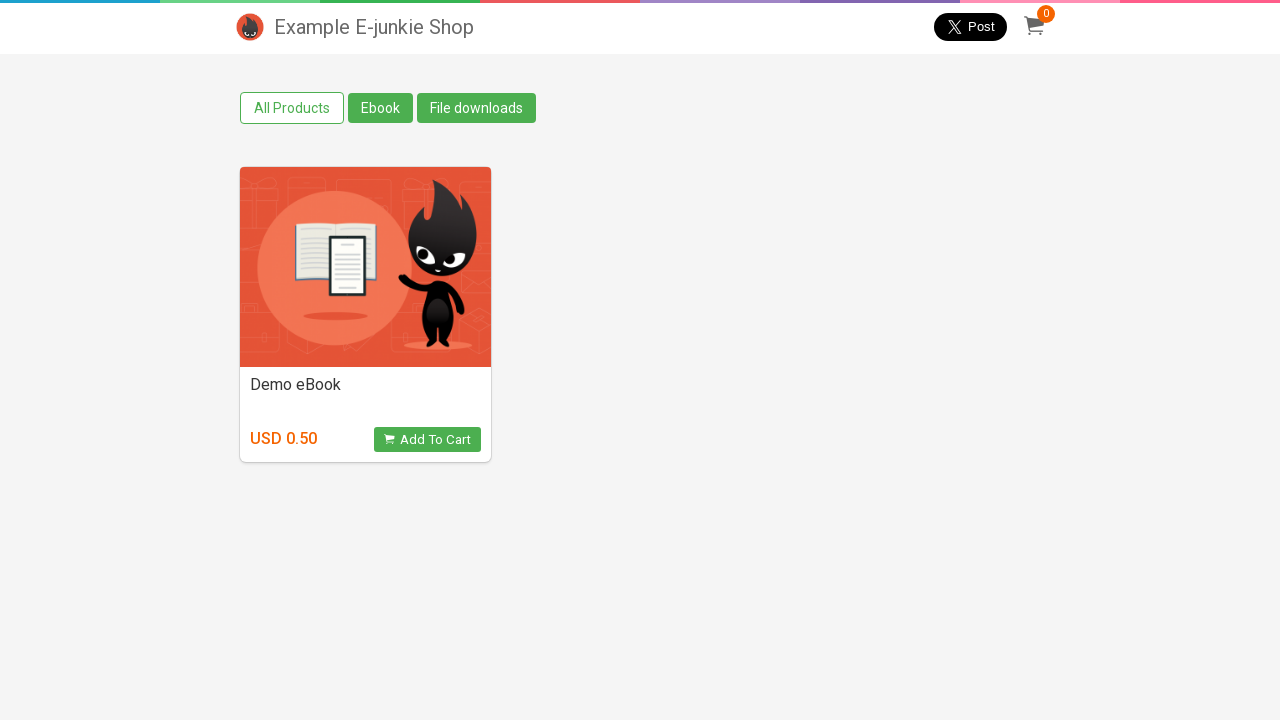

Clicked view product button at (427, 440) on xpath=//*[@class='view_product' ]
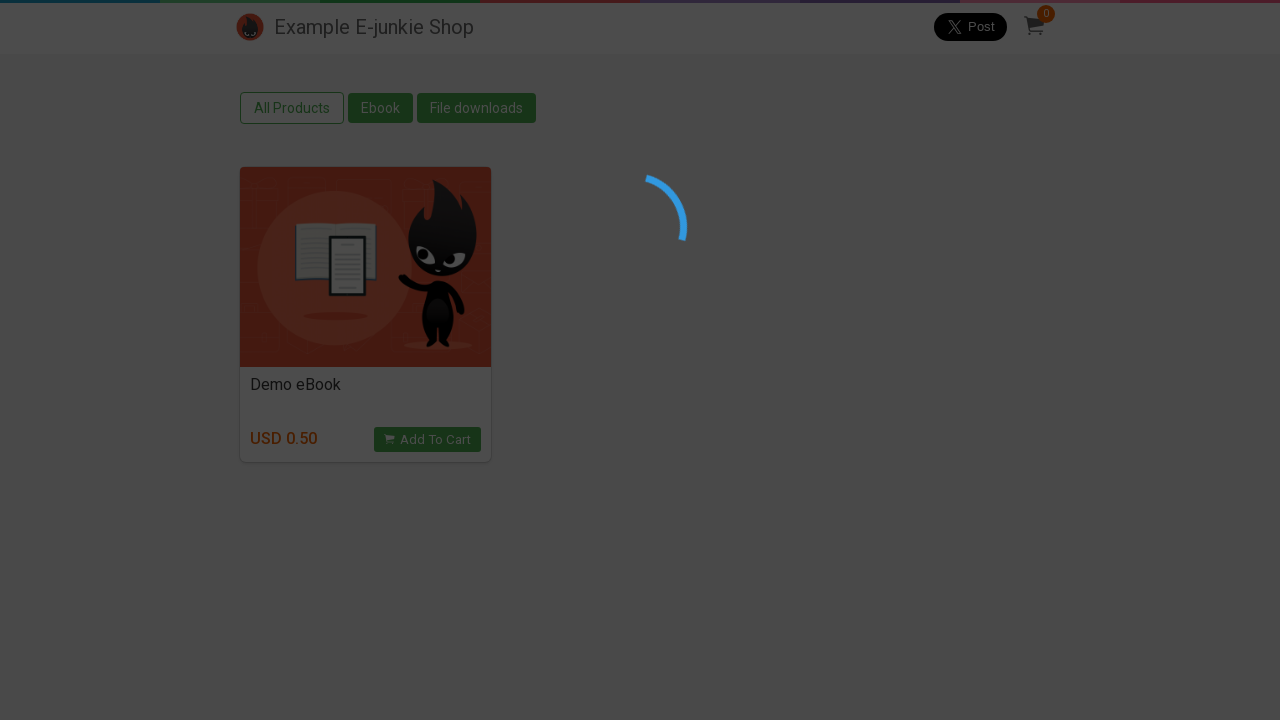

Cart iframe loaded
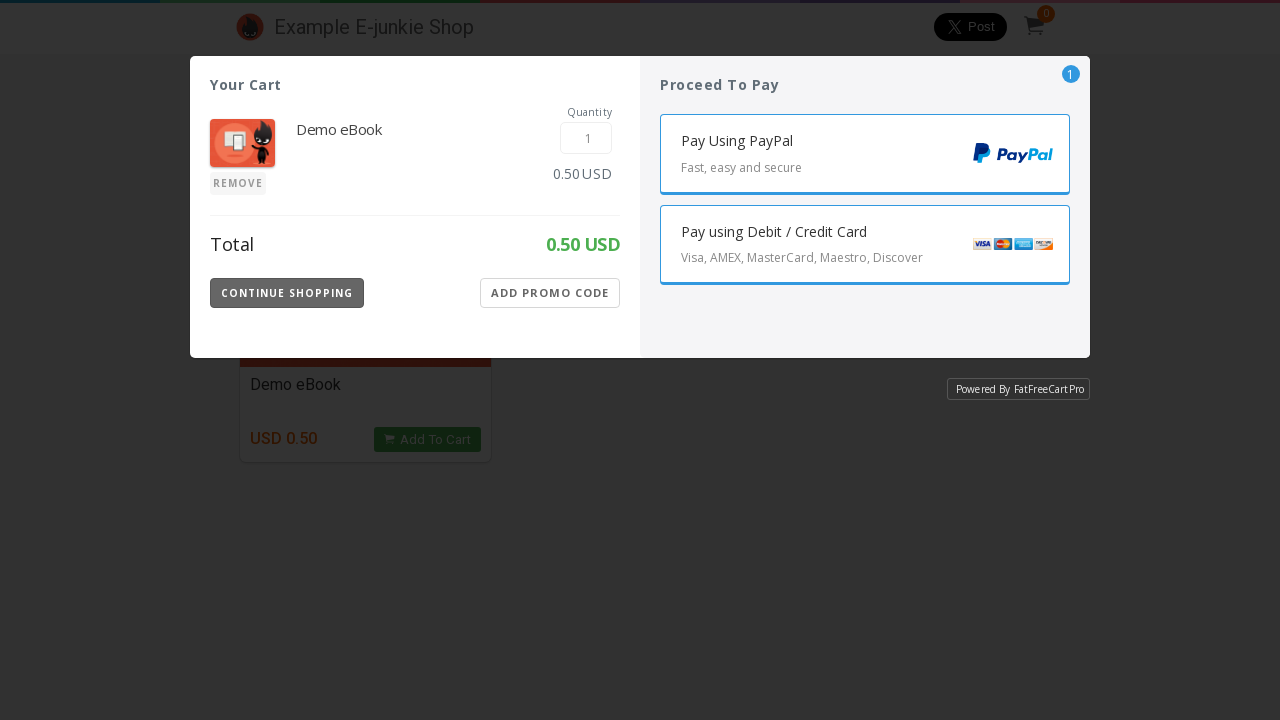

Switched to cart iframe context
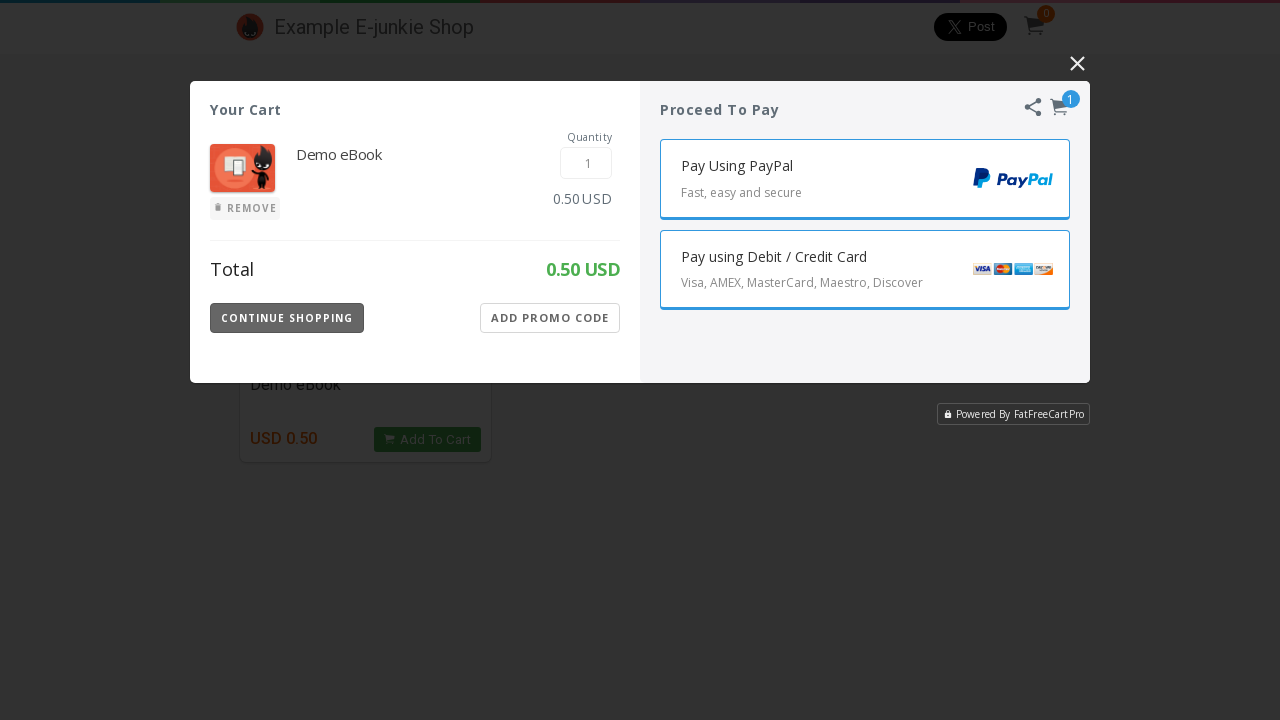

Cart title element loaded
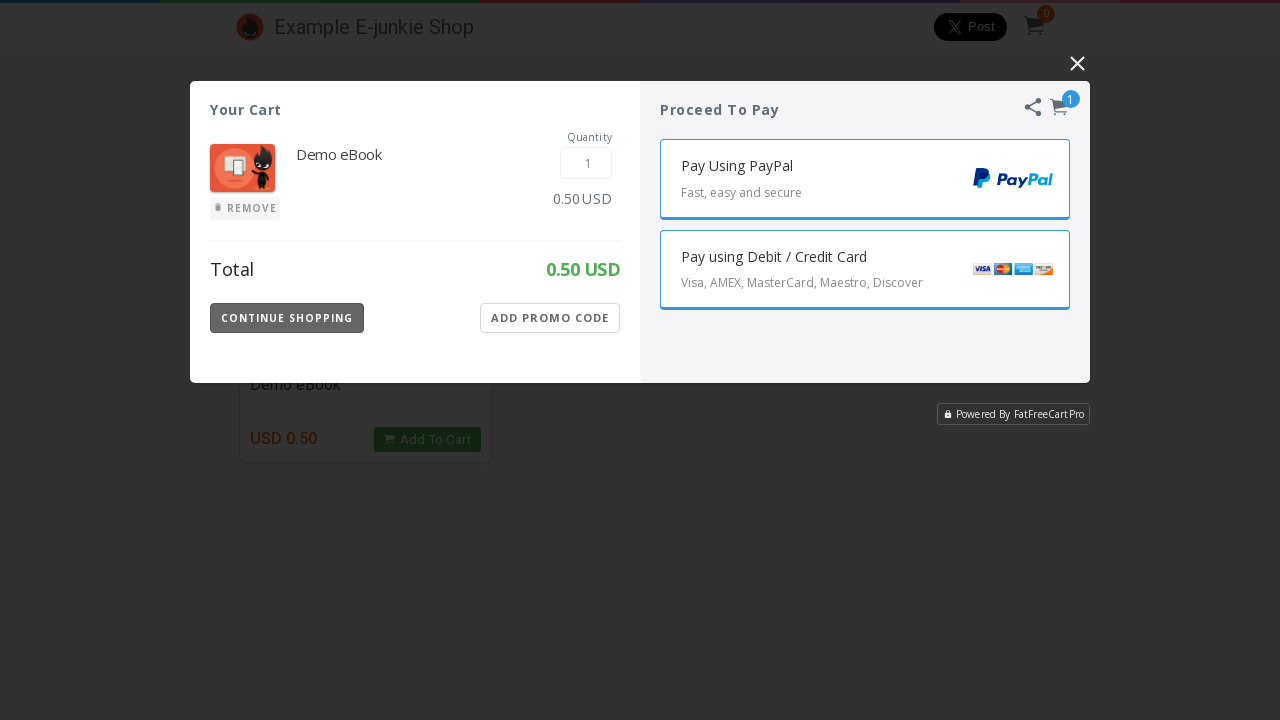

Demo eBook item visible in cart
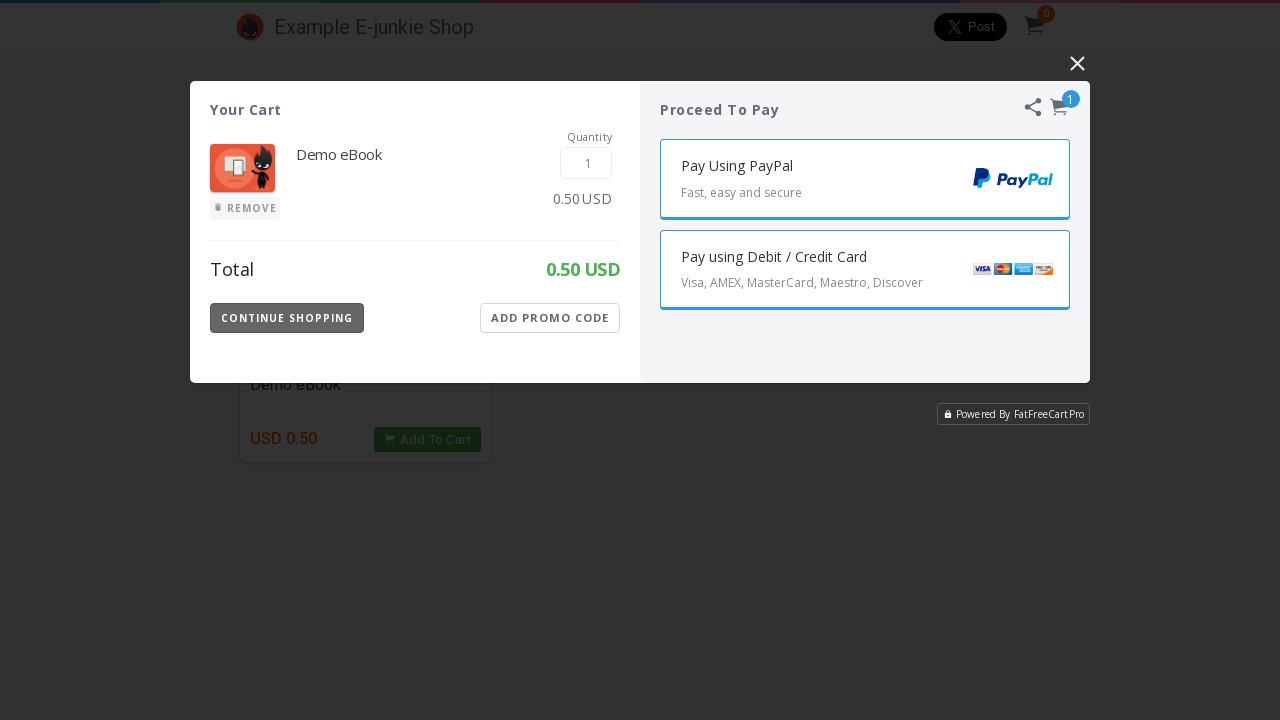

Product price (0.50 USD) confirmed in cart
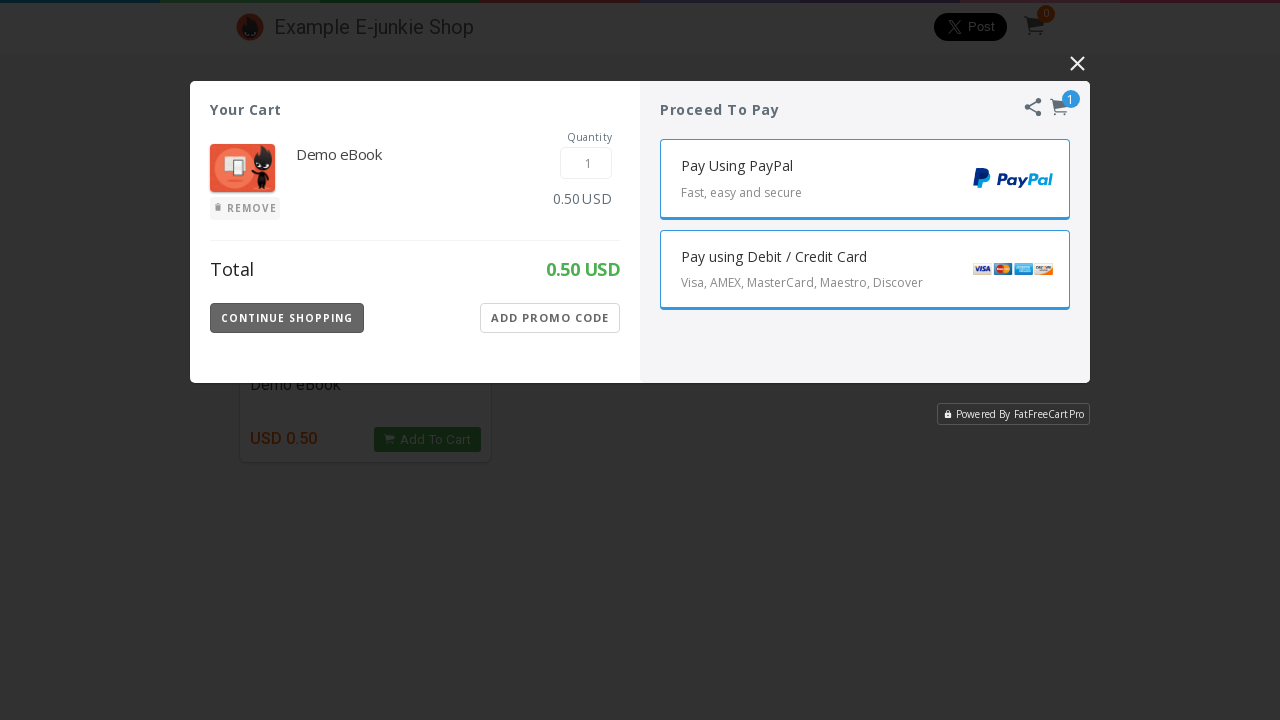

Clicked credit card payment button at (865, 270) on iframe.EJIframeV3.EJOverlayV3 >> internal:control=enter-frame >> button.Payment-
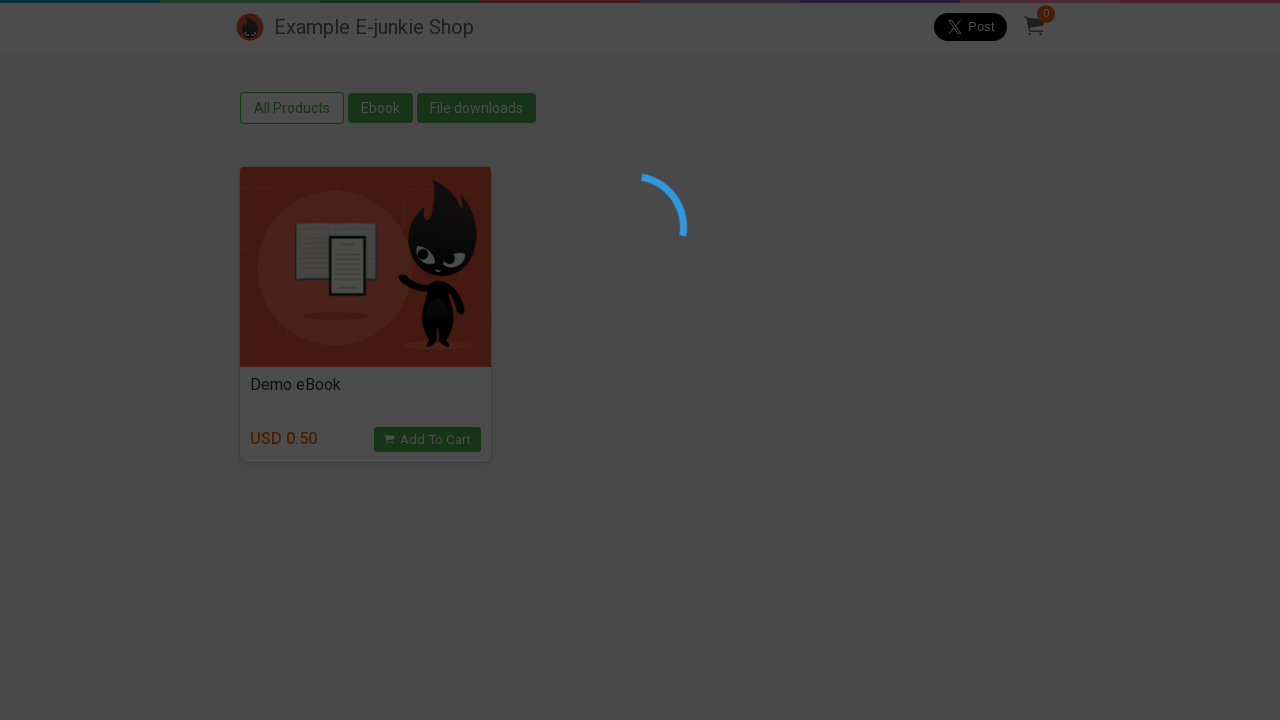

Billing form loaded
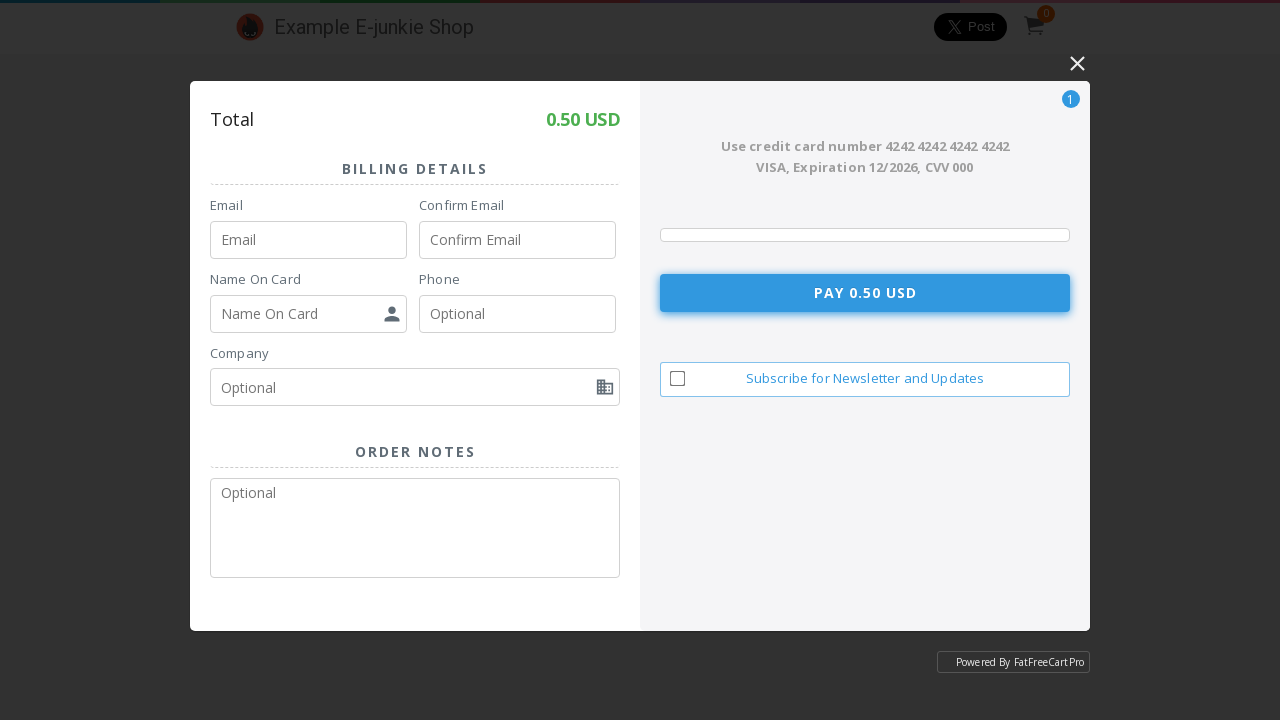

Pressed Tab to navigate in billing form
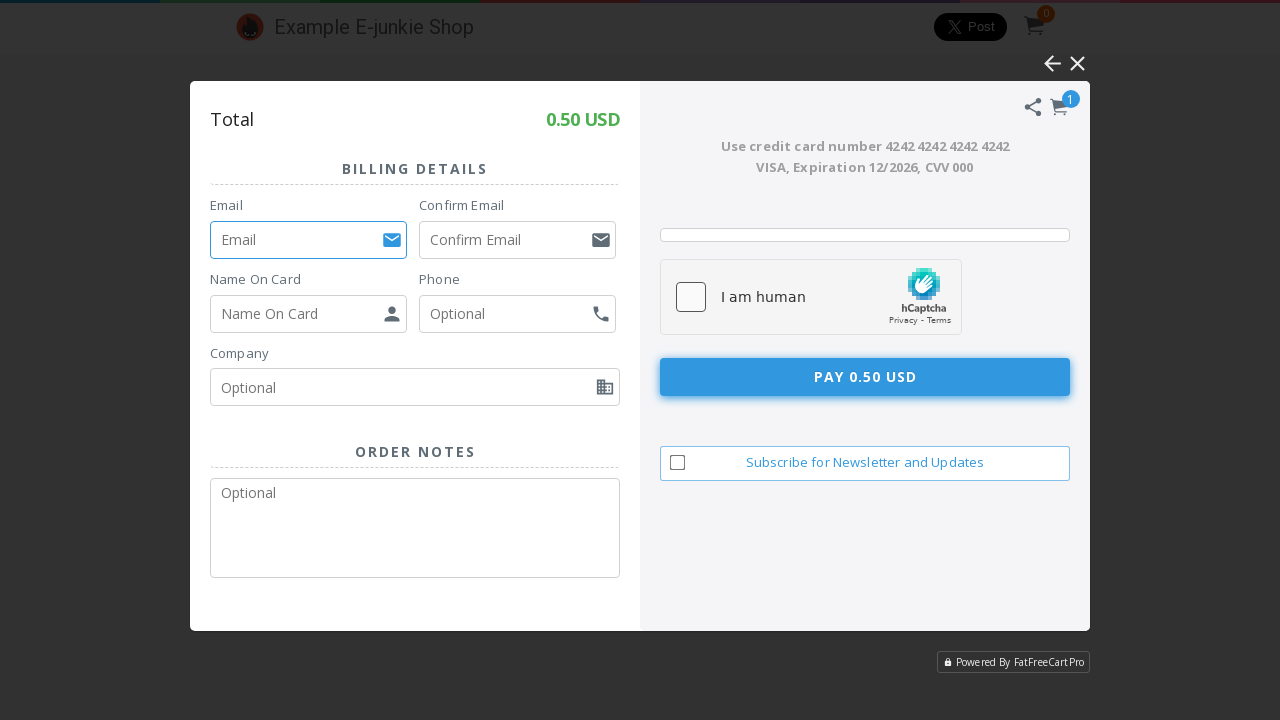

Pressed Tab again to move to next field
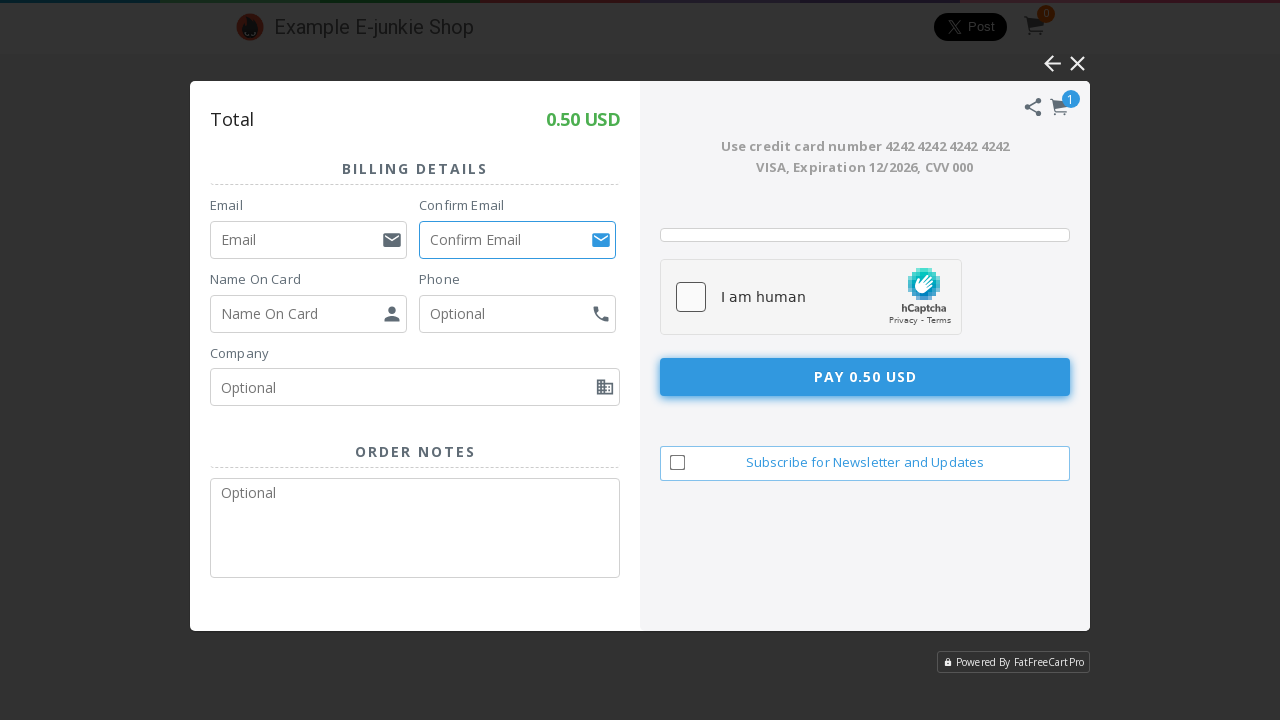

Pressed Tab again to move to email field
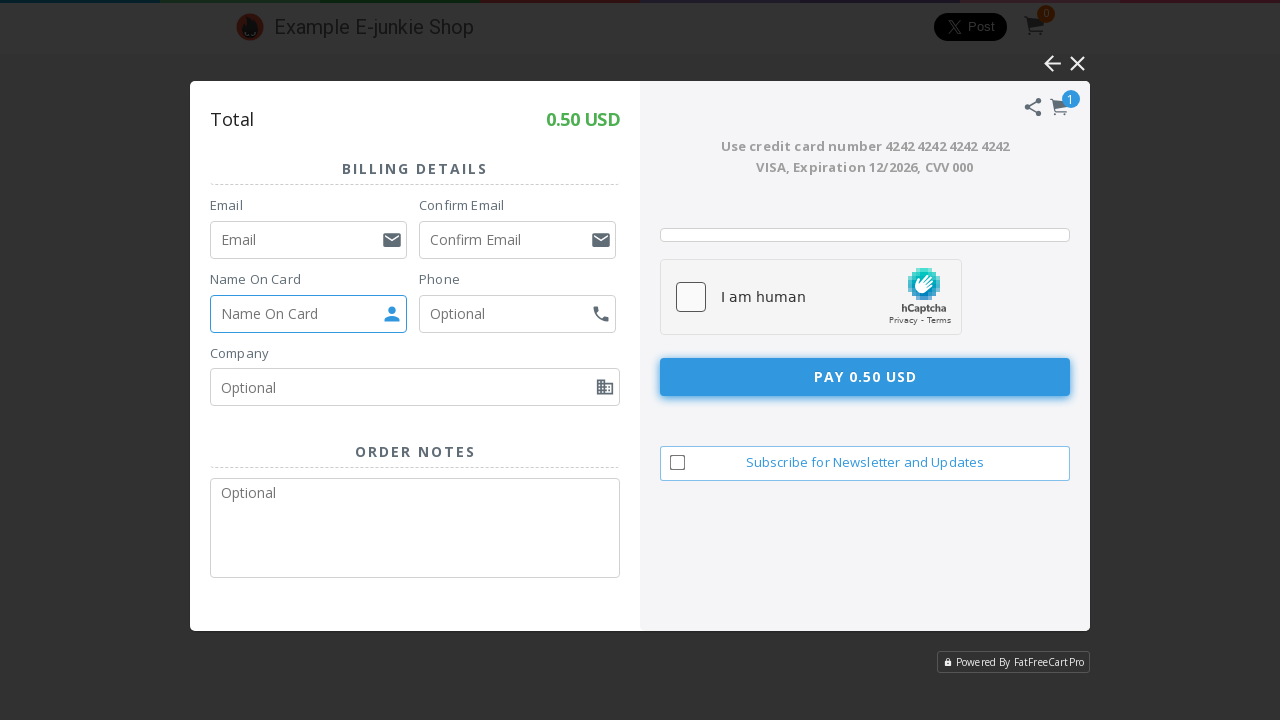

Entered email address: kayamerve@gmail.com
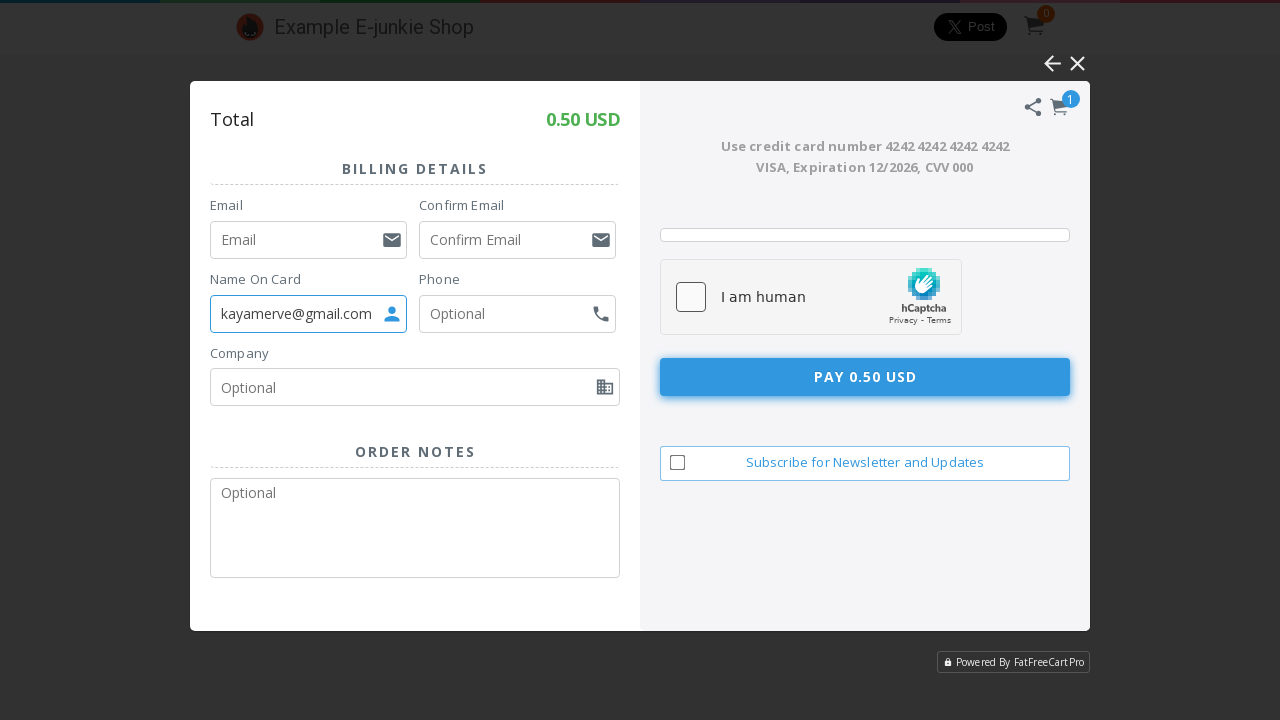

Pressed Tab to move to confirm email field
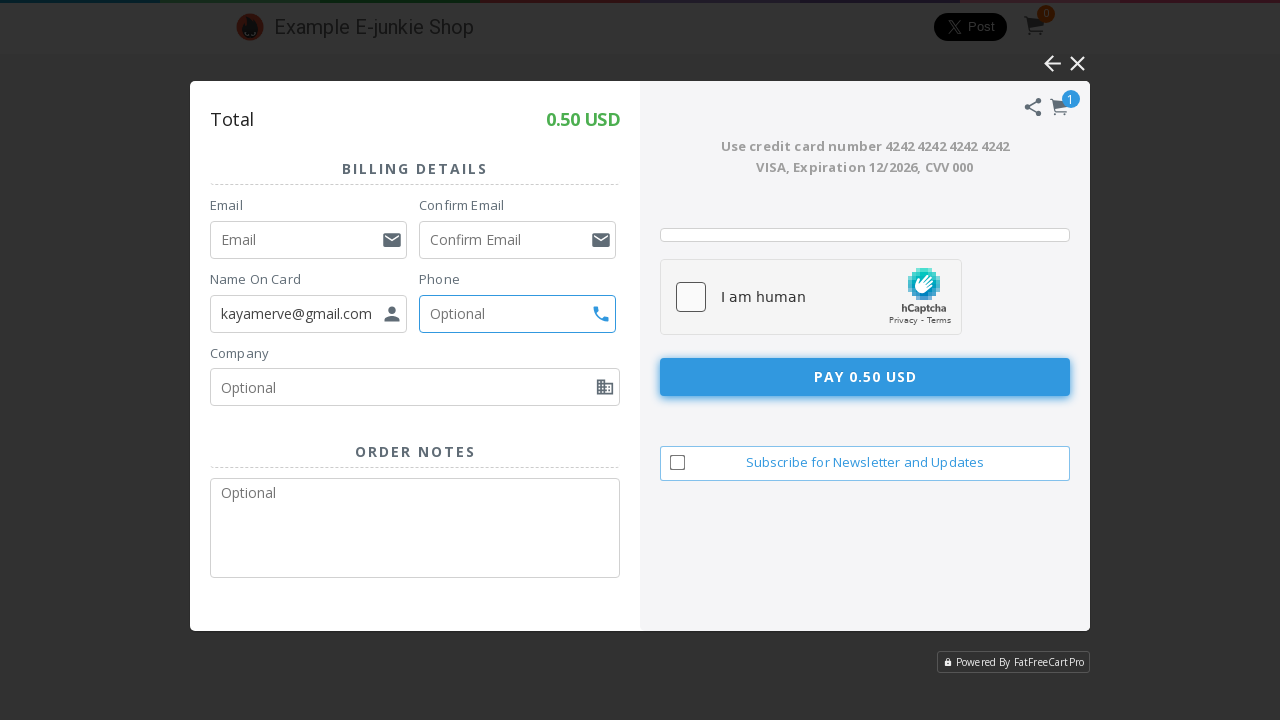

Confirmed email address: kayamerve@gmail.com
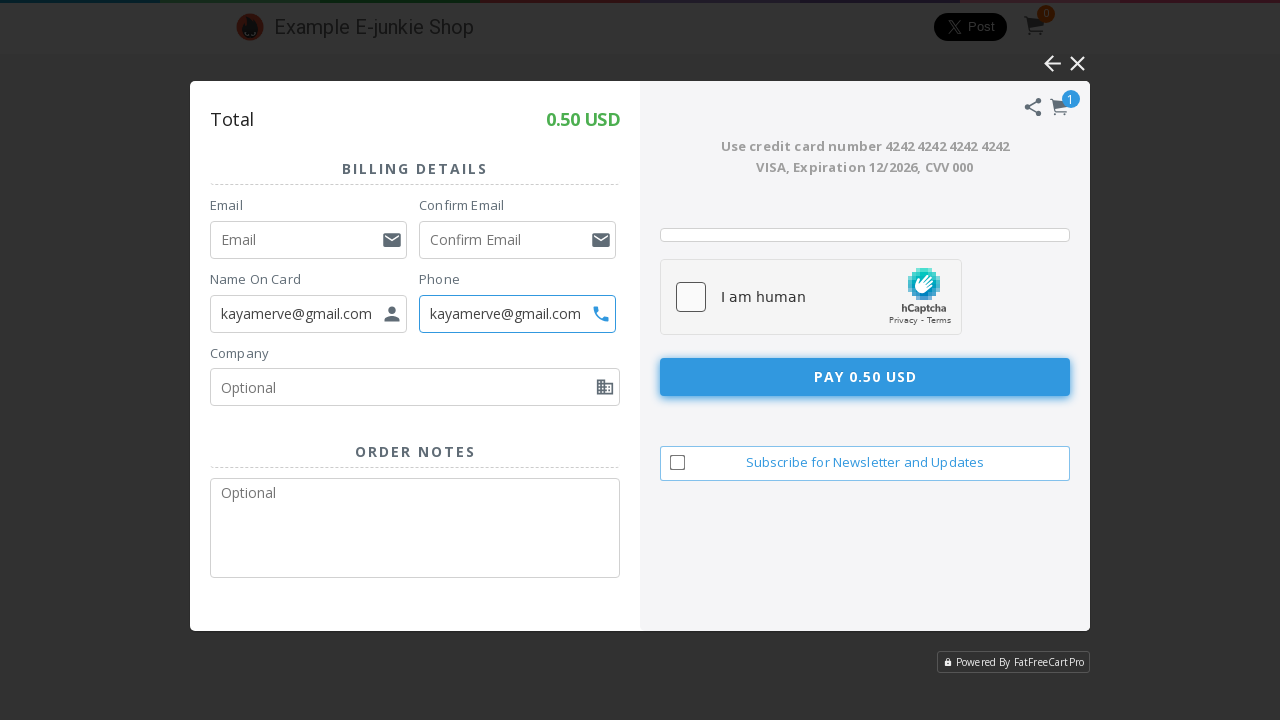

Pressed Tab to move to full name field
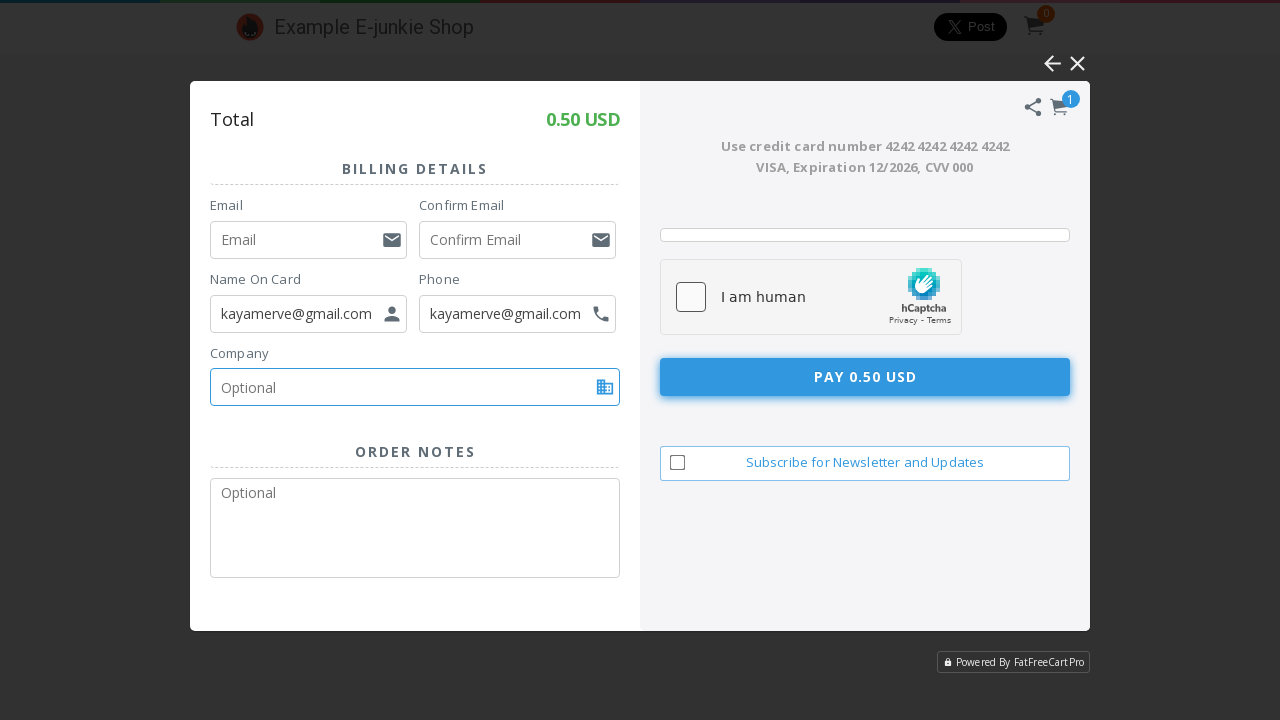

Entered full name: Merve Kaya
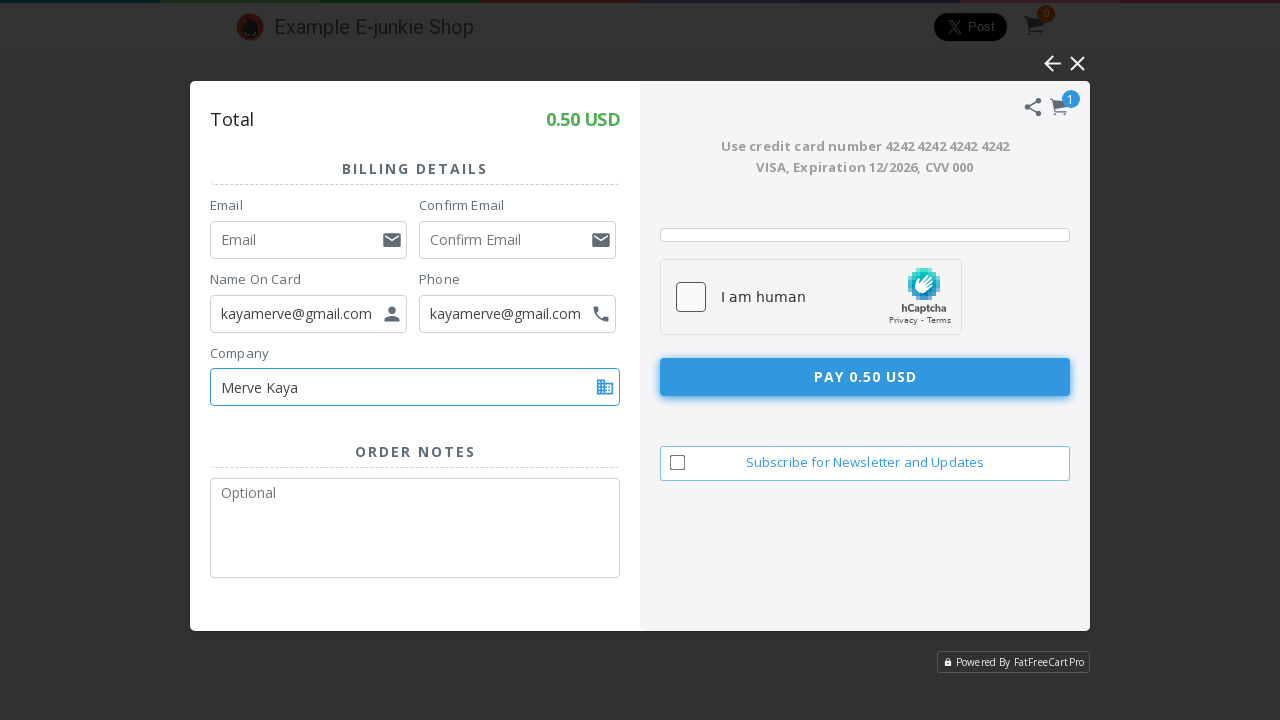

Pressed Tab to move to phone number field
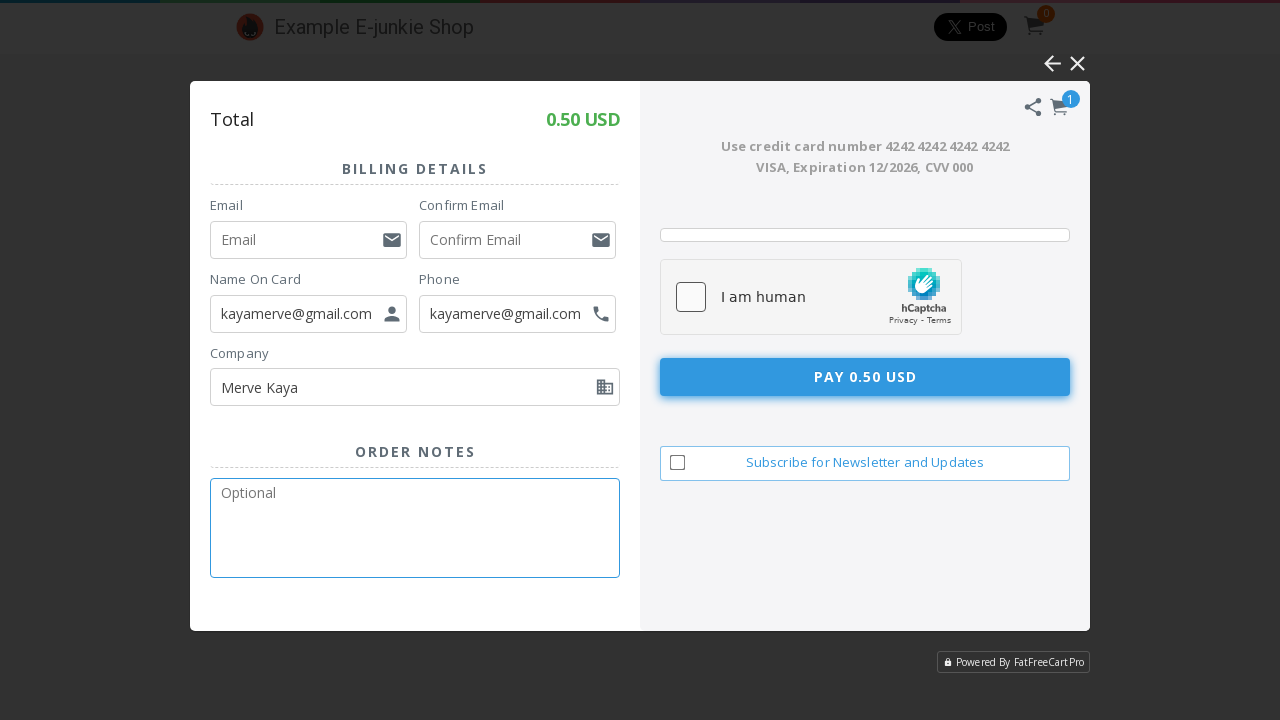

Entered phone number: 98757905
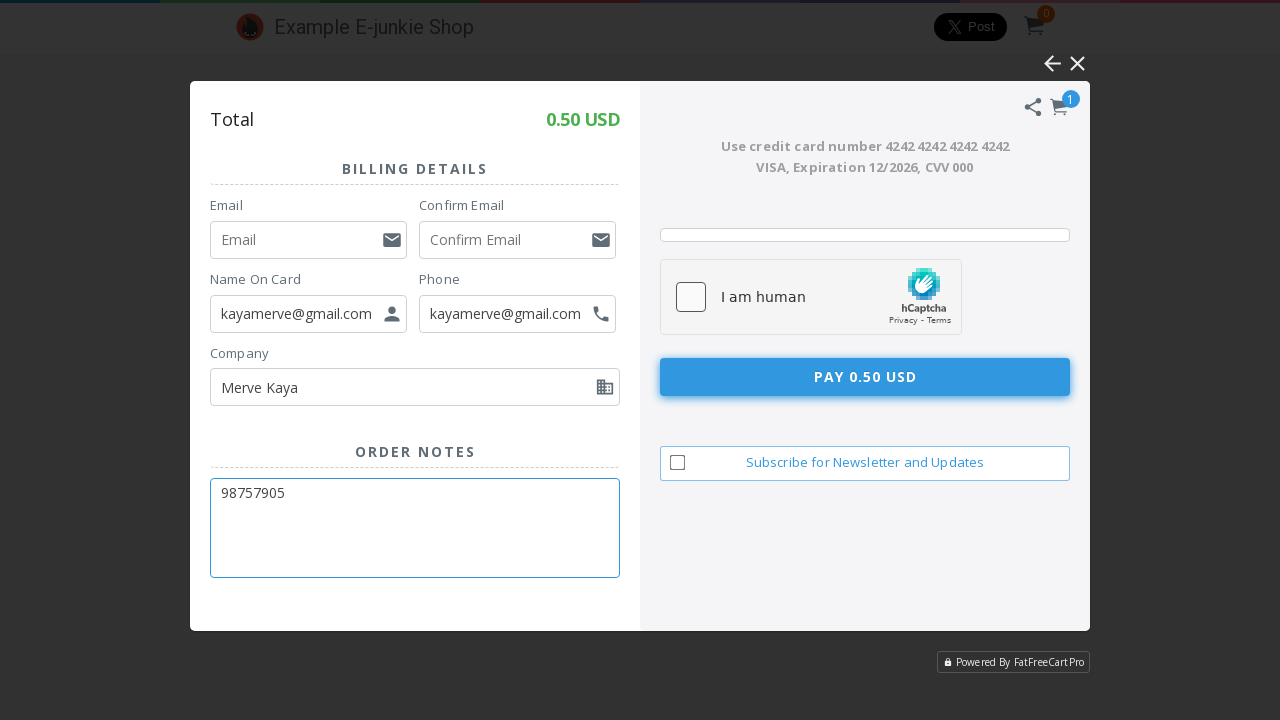

Pressed Tab to move to postal code field
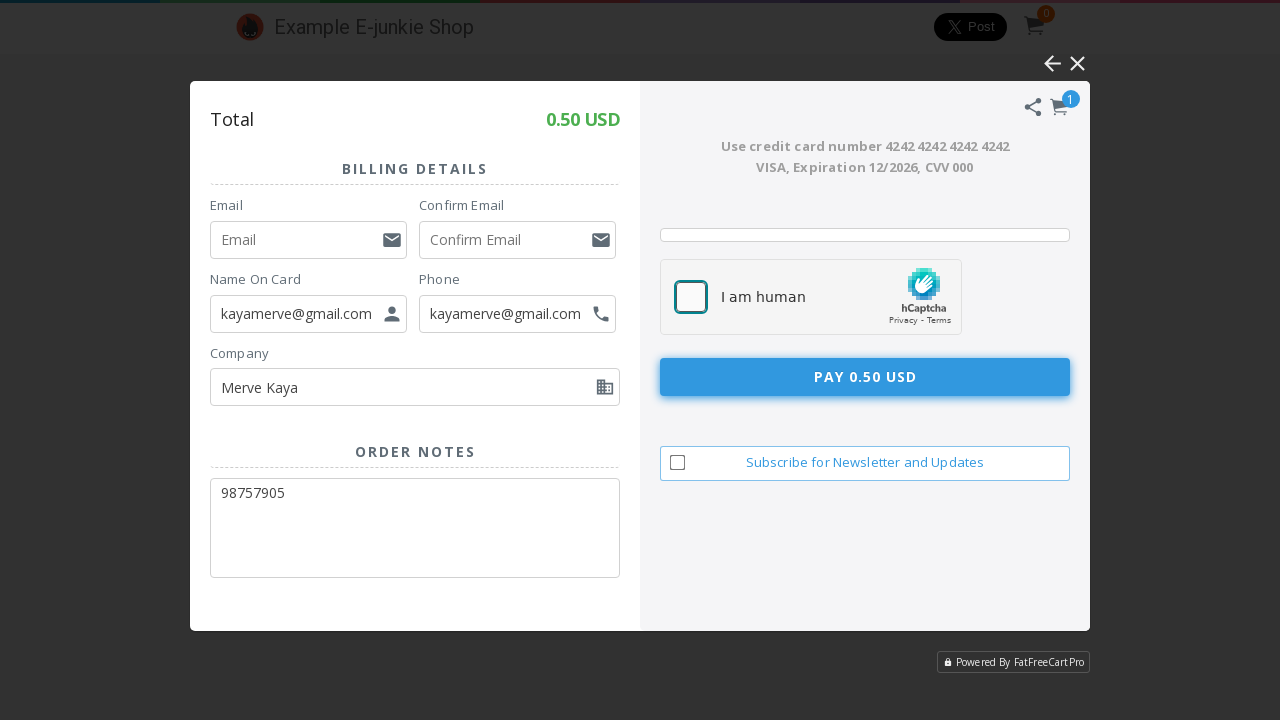

Entered postal code: Team6
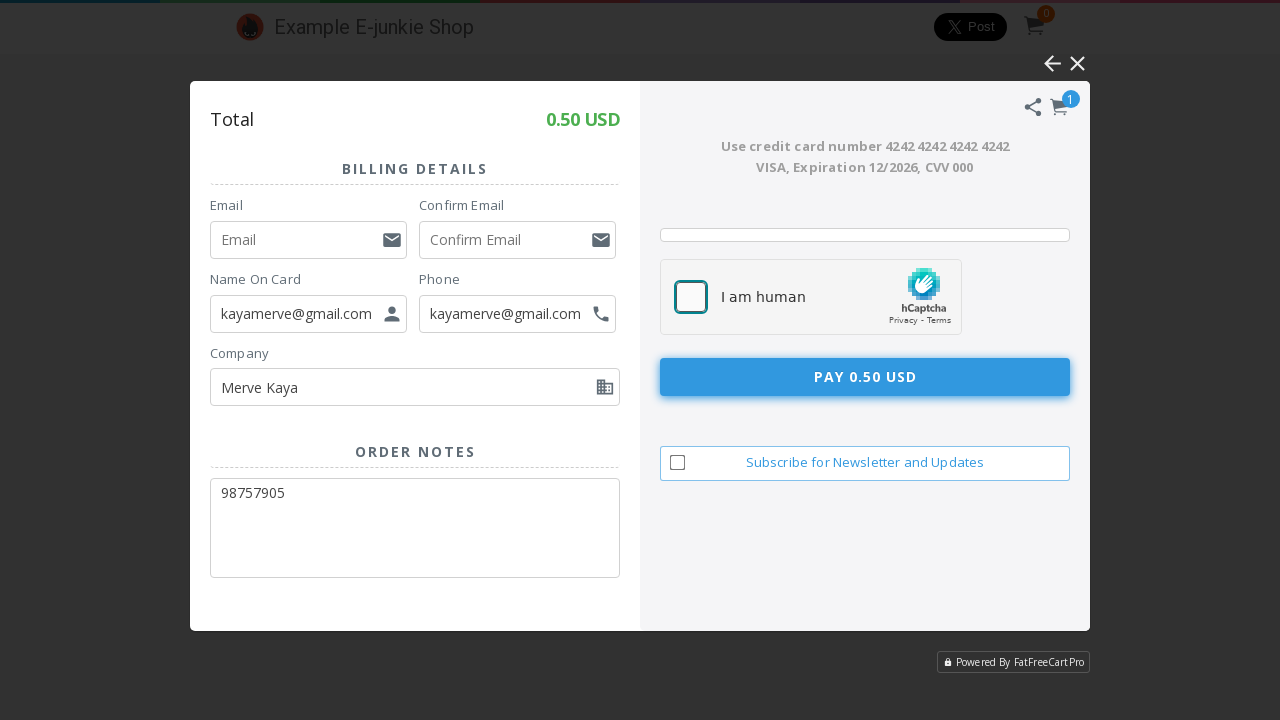

Pressed Tab to move to credit card number field
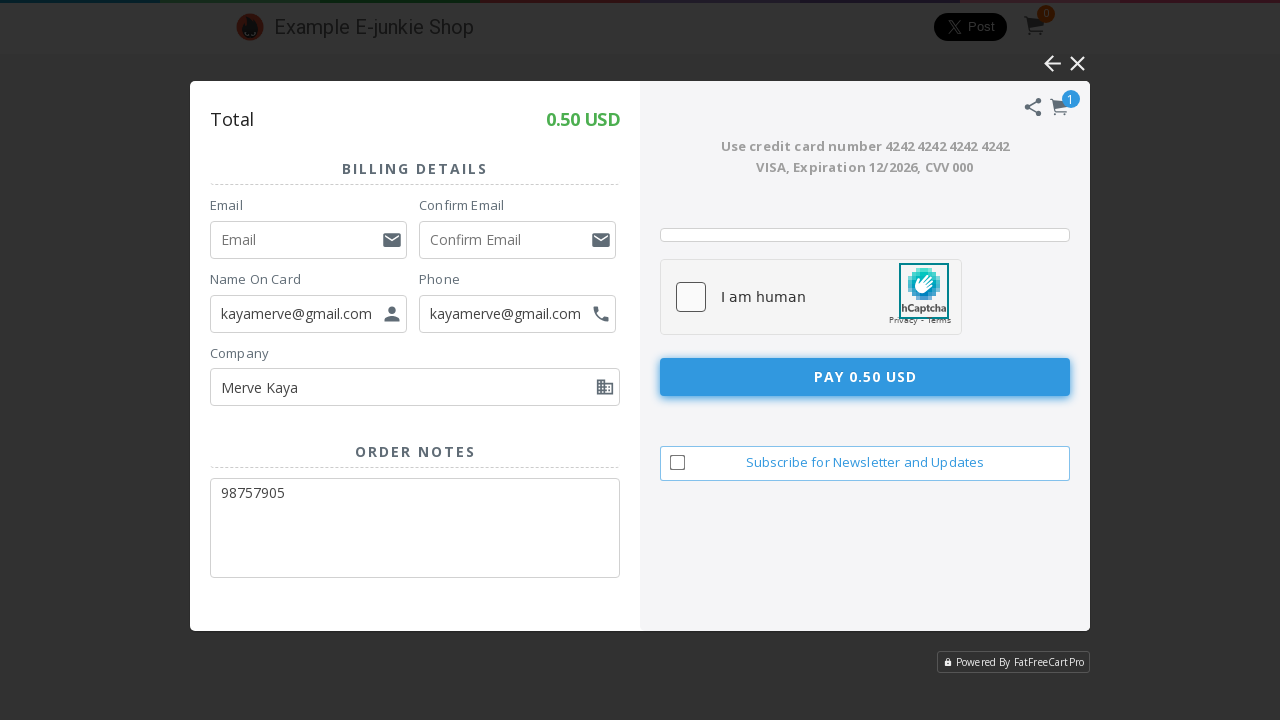

Pressed Tab again to reach credit card input
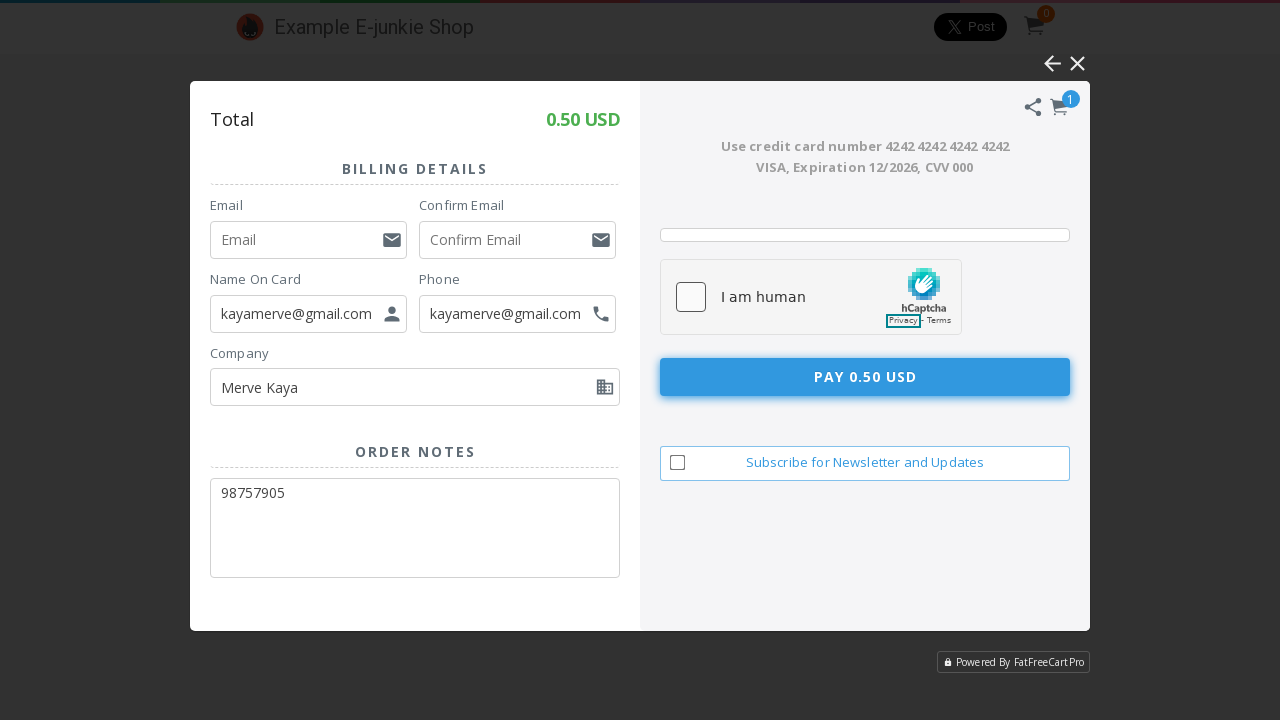

Entered credit card number: 4242 4242 4242 4242
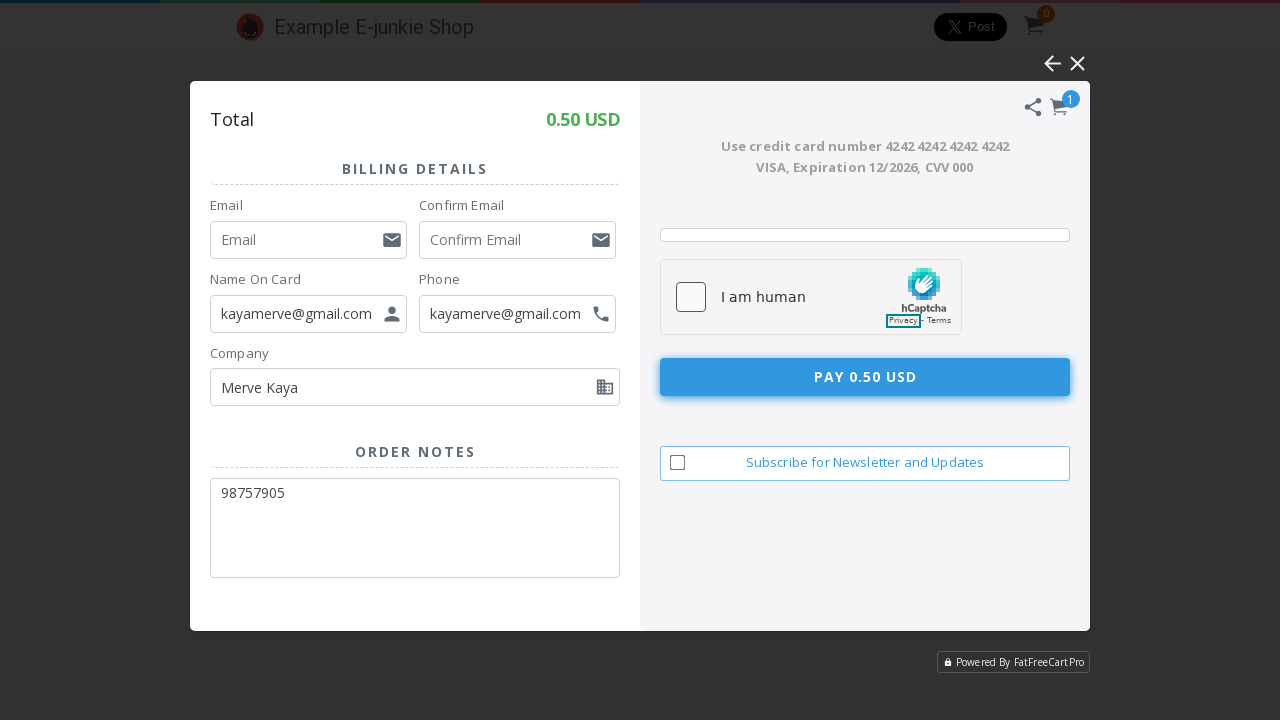

Entered card expiration date: 1224
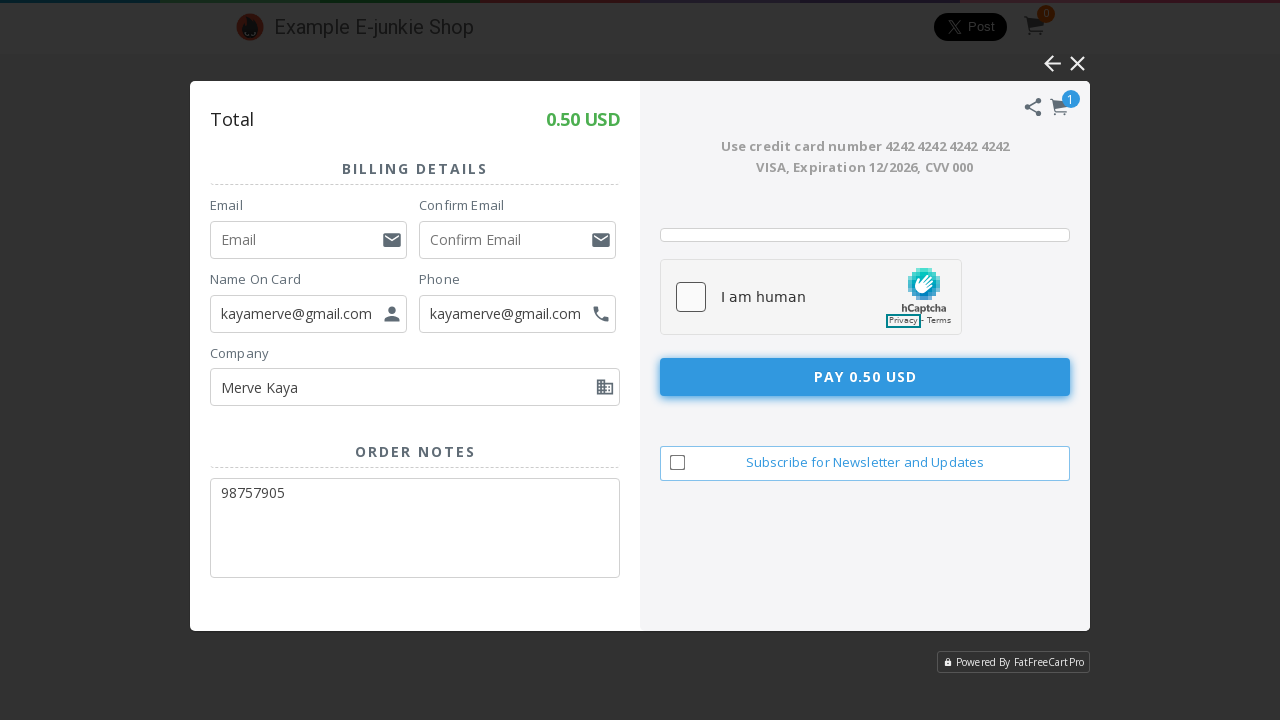

Entered card CVV: 000
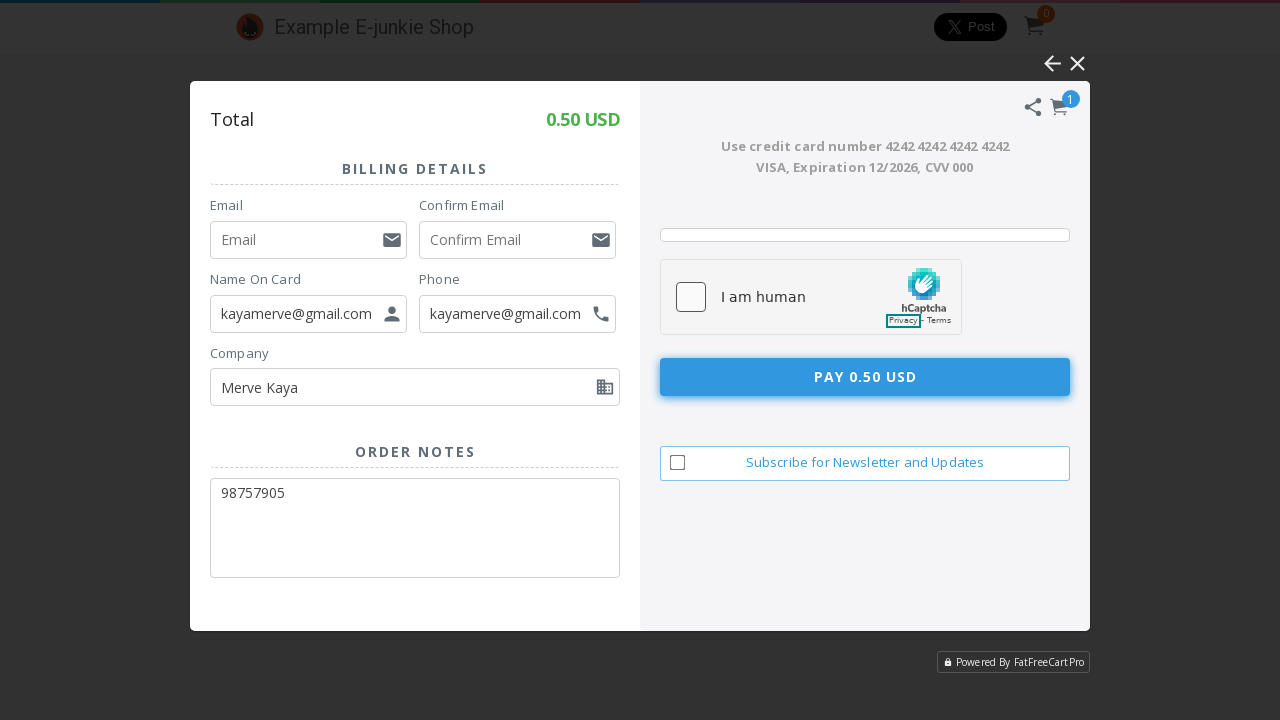

Pressed Tab to move to submit button
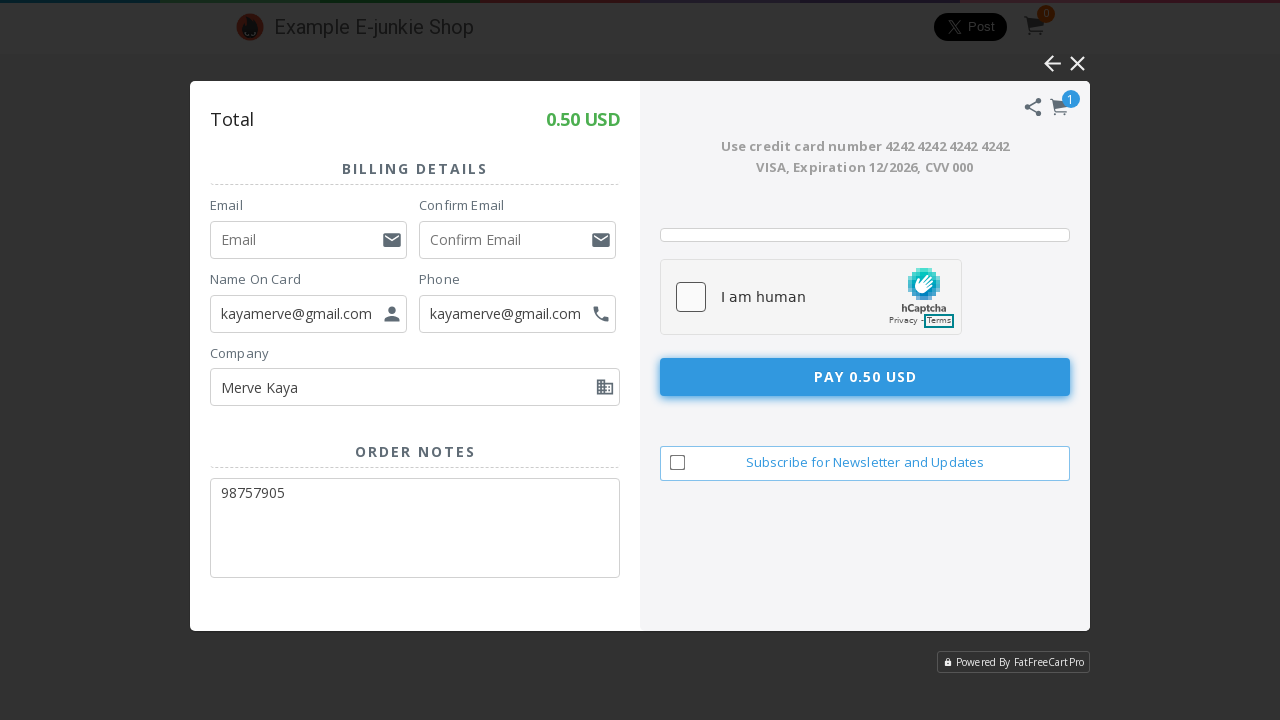

Pressed Enter to submit the billing and payment form
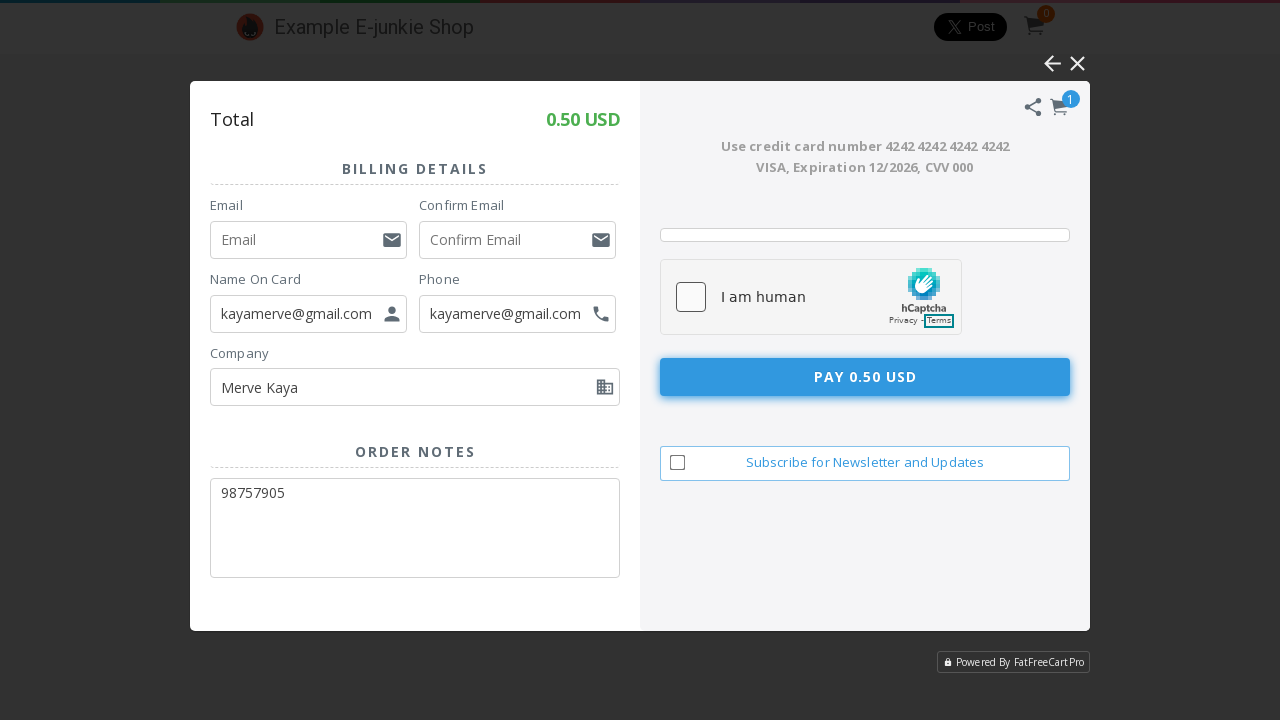

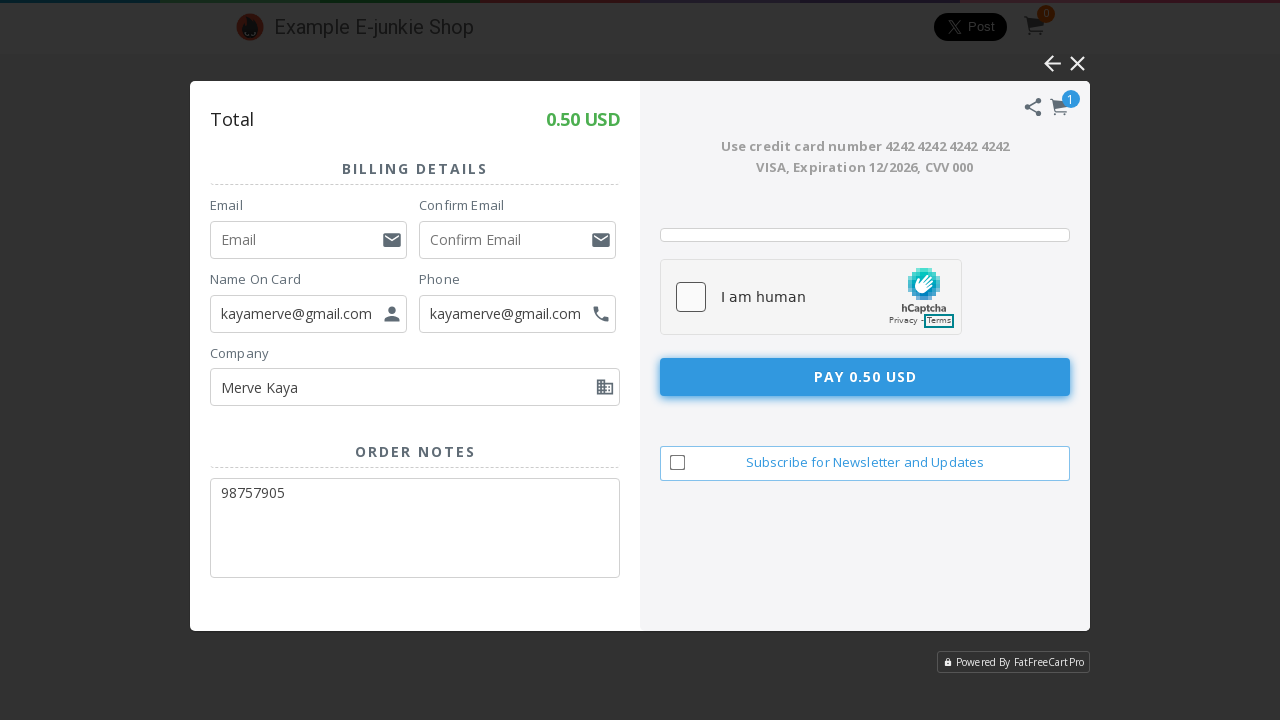